Tests that the calculator maintains a history of operations by performing multiple additions and verifying history entries exist

Starting URL: http://juliemr.github.io/protractor-demo/

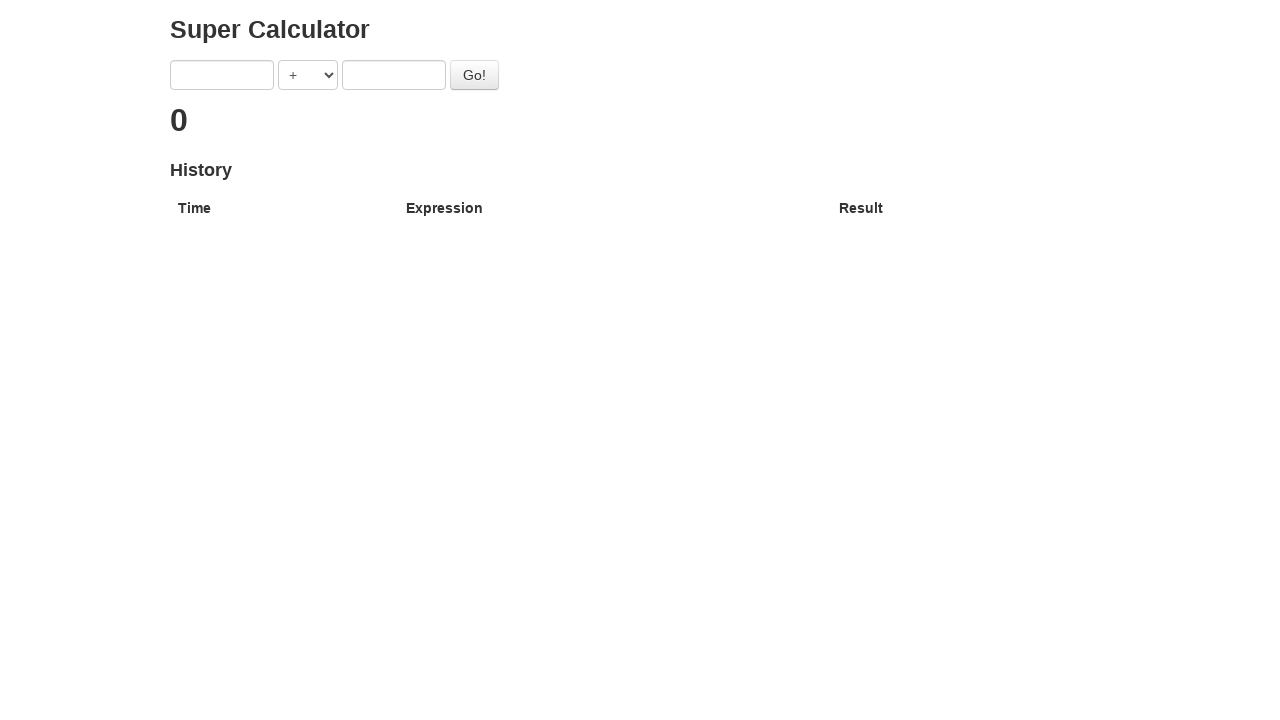

Filled first input field with '1' for first calculation on input[ng-model='first']
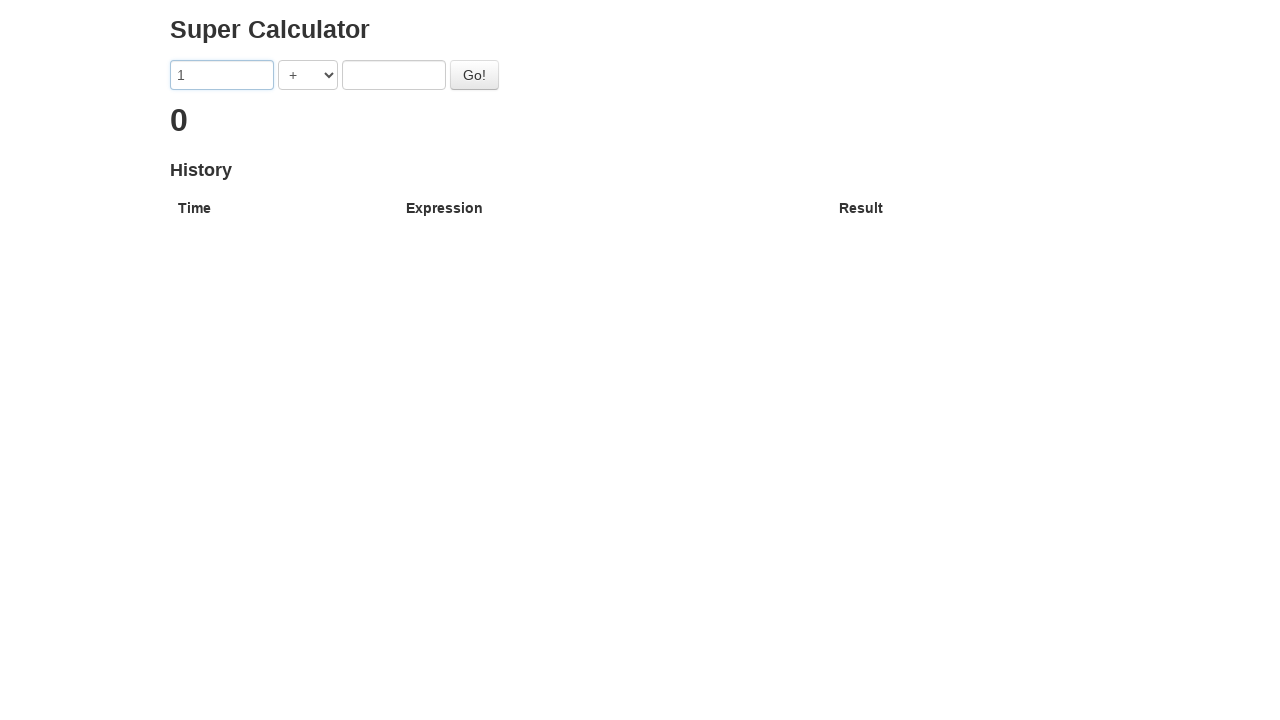

Selected '+' operator for first calculation on select[ng-model='operator']
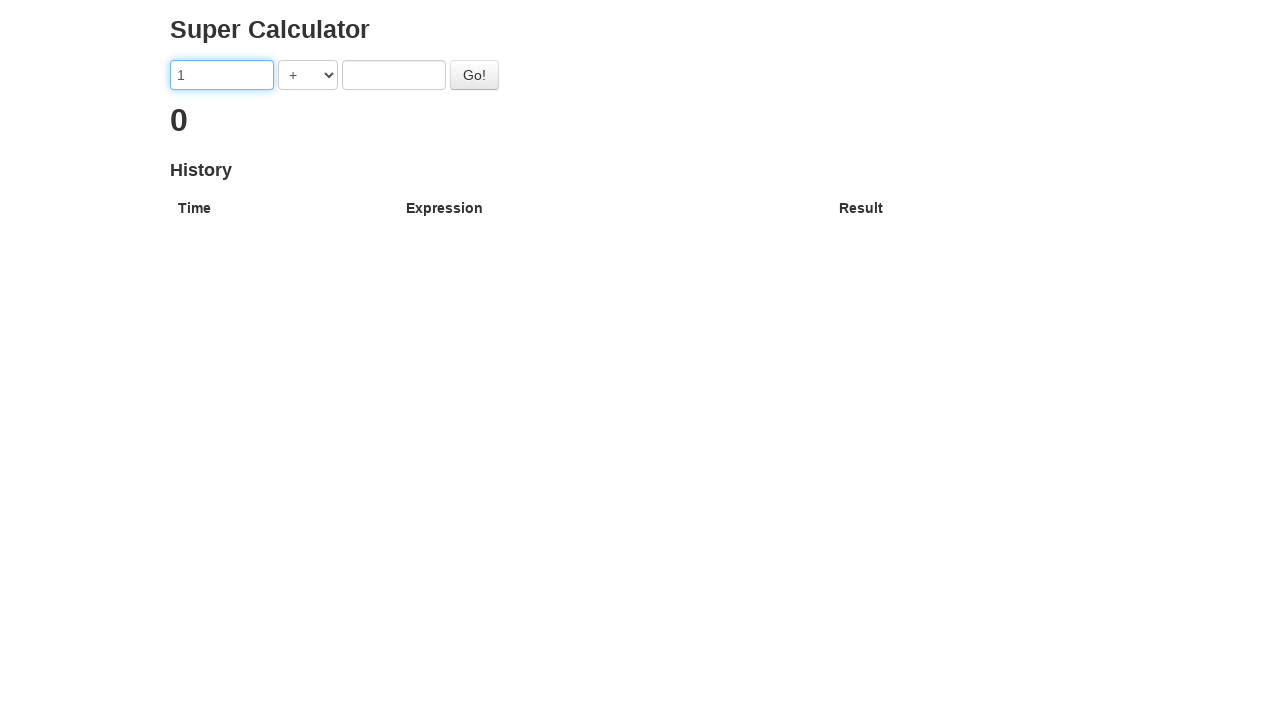

Filled second input field with '2' for first calculation on input[ng-model='second']
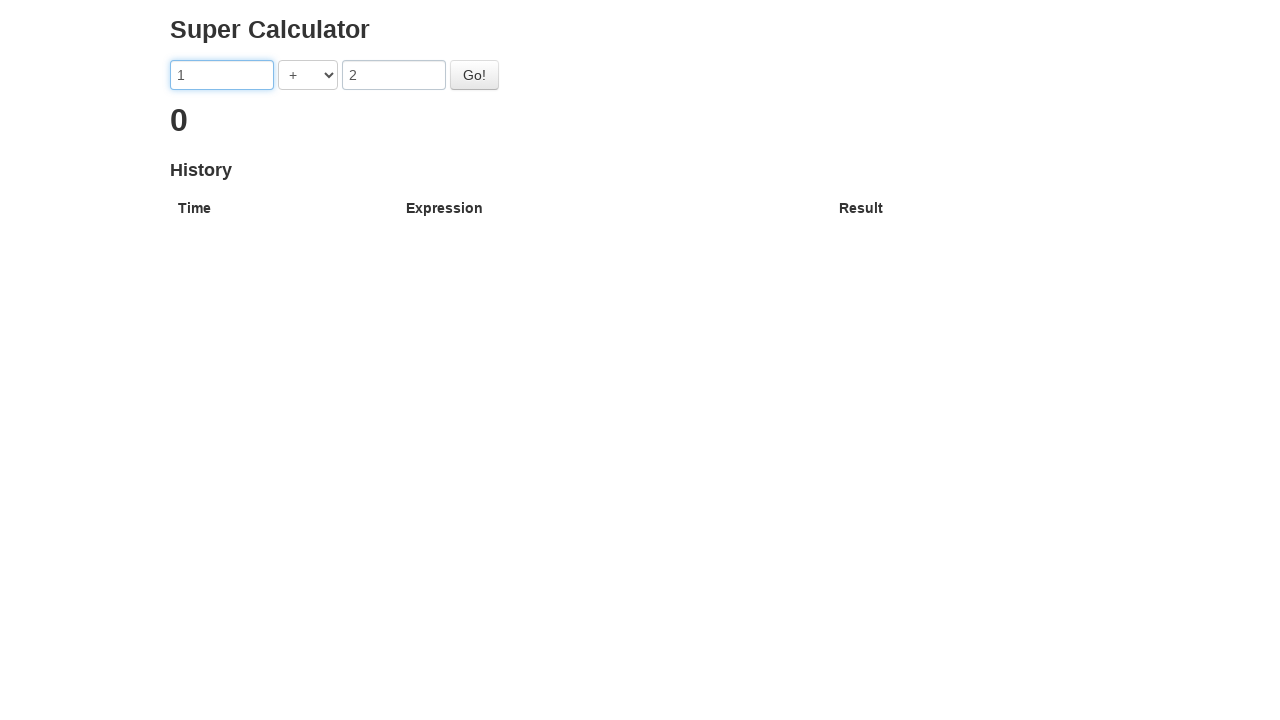

Clicked go button to execute first calculation (1 + 2) at (474, 75) on #gobutton
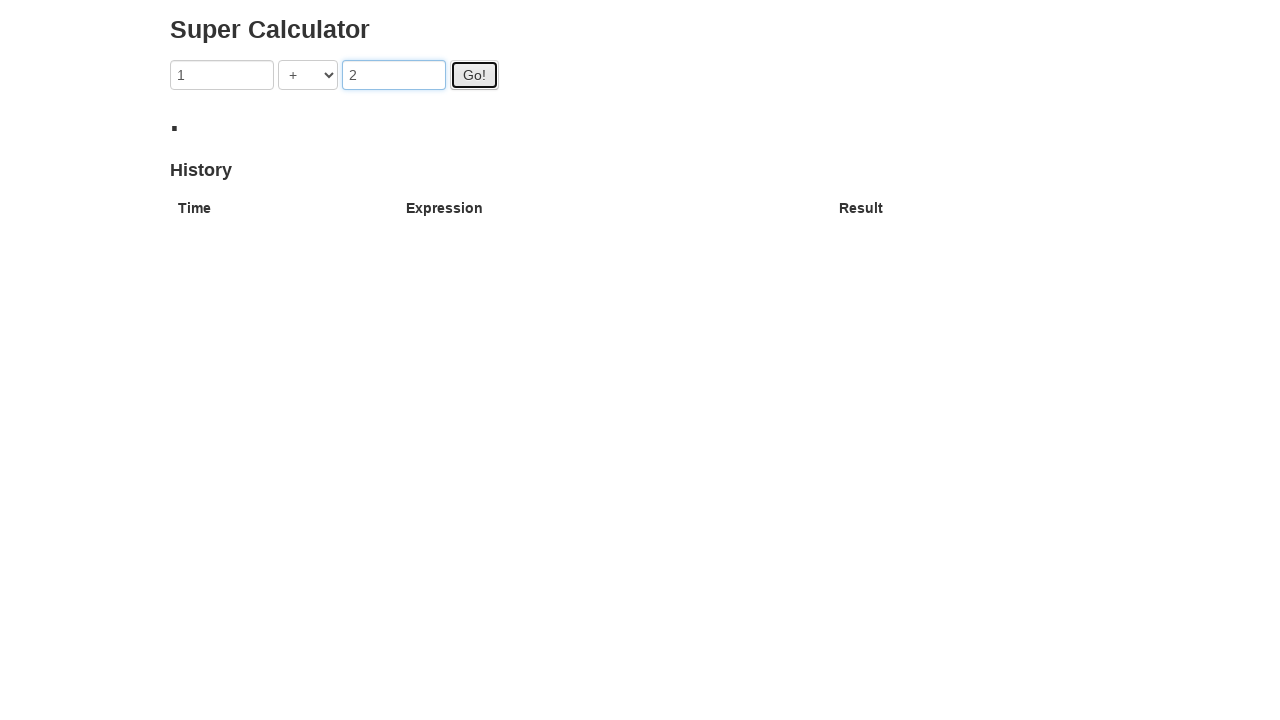

First history entry appeared
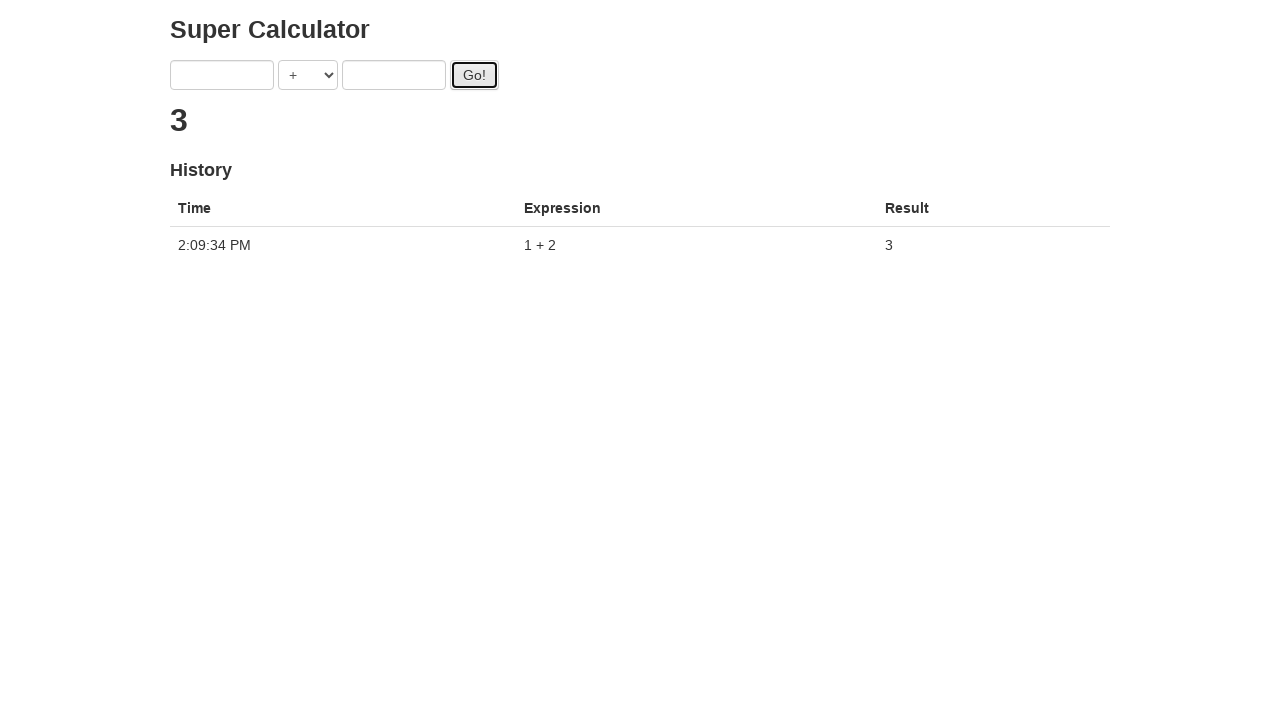

Filled first input field with '3' for second calculation on input[ng-model='first']
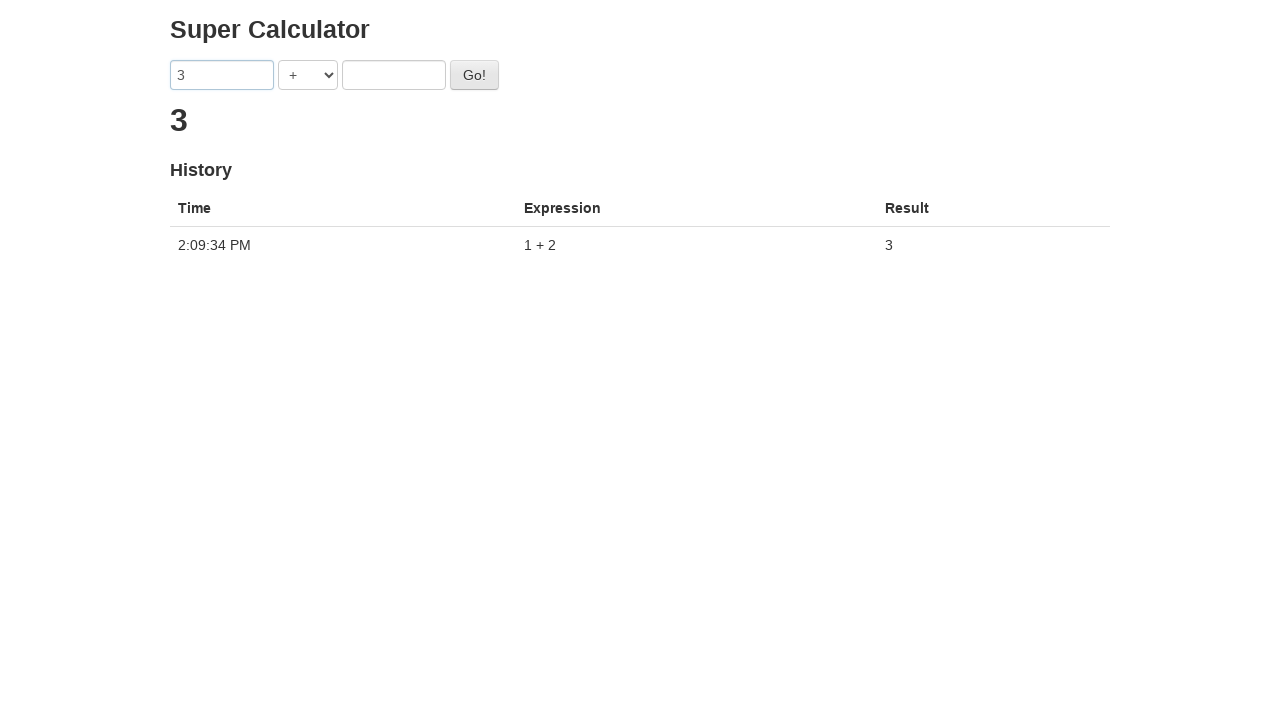

Selected '+' operator for second calculation on select[ng-model='operator']
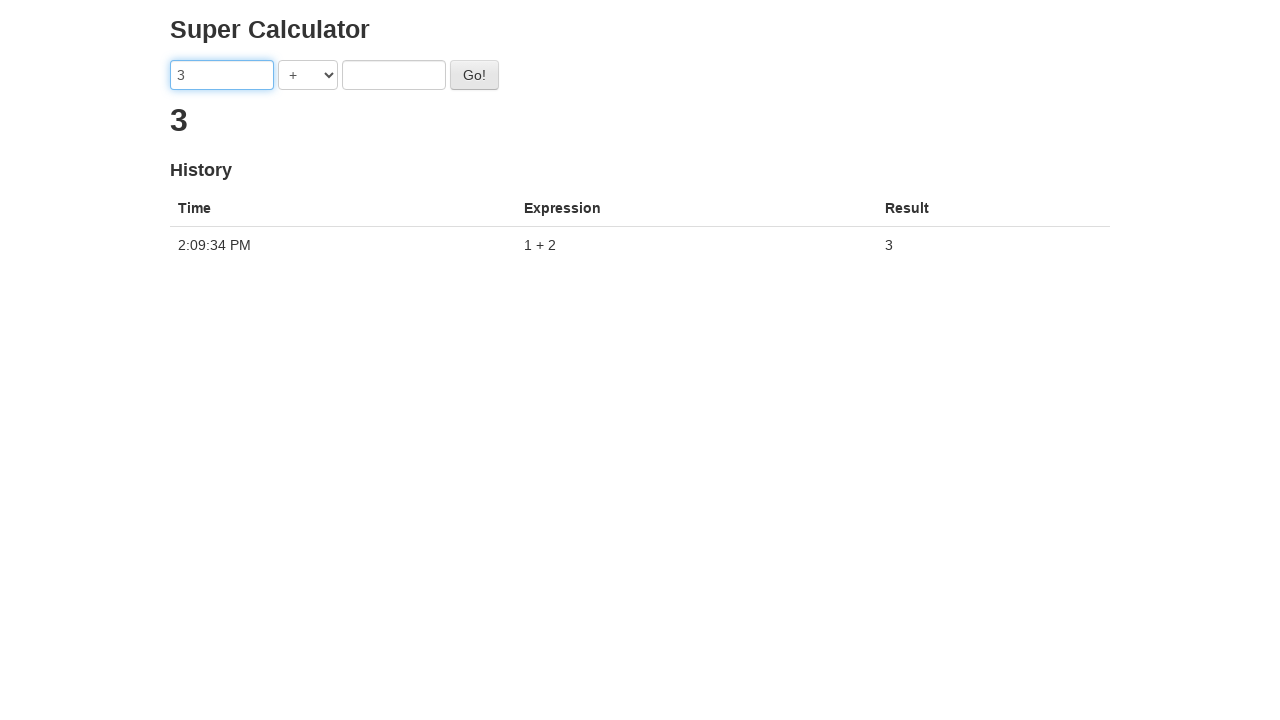

Filled second input field with '4' for second calculation on input[ng-model='second']
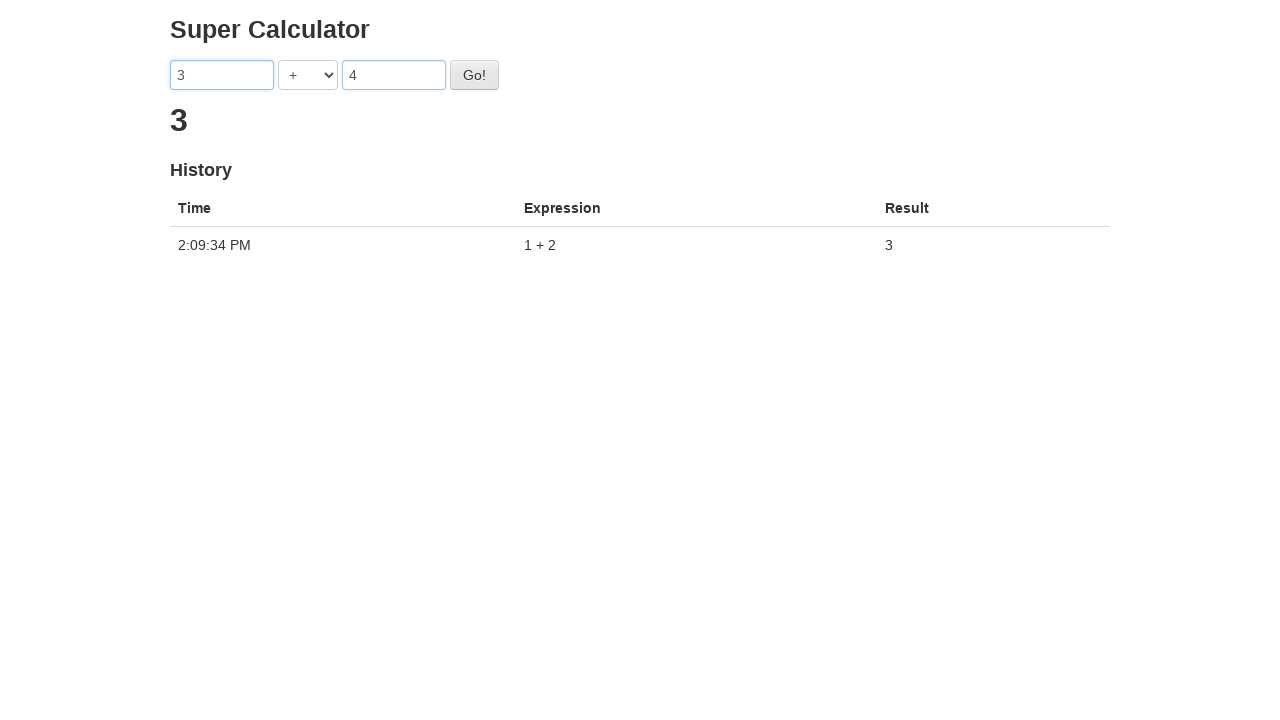

Clicked go button to execute second calculation (3 + 4) at (474, 75) on #gobutton
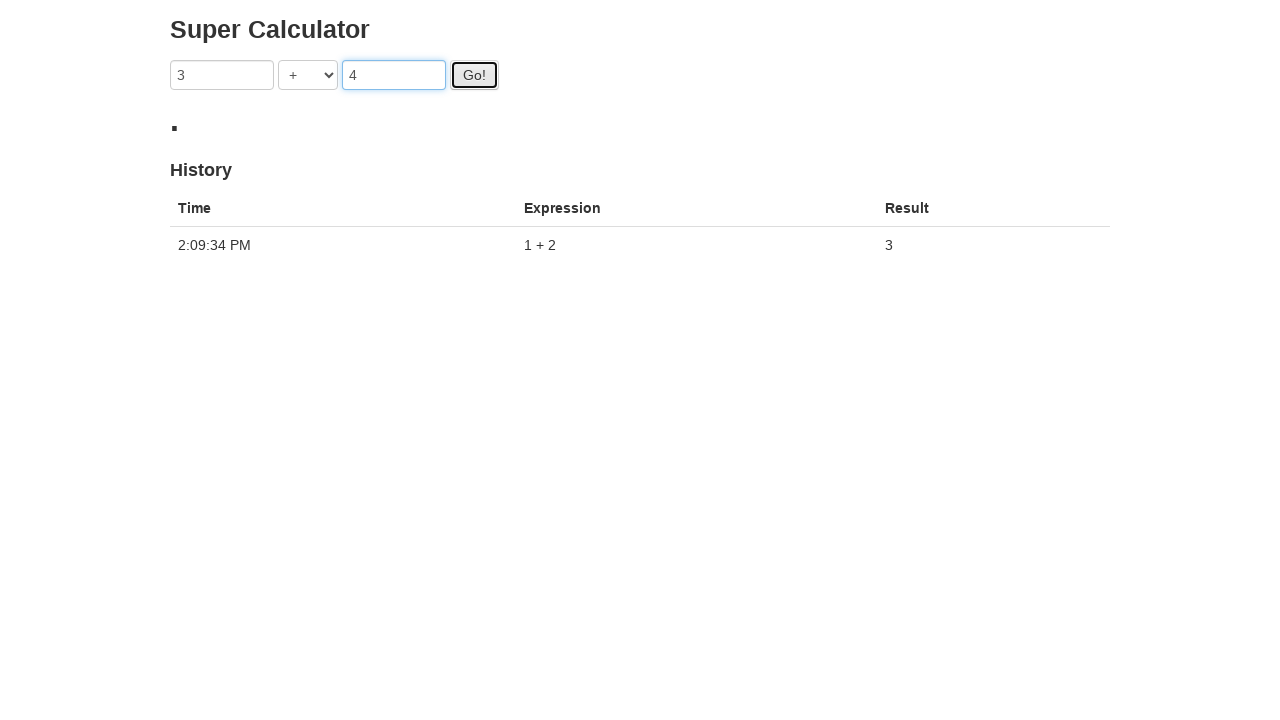

Second history entry appeared, confirming 2 total history entries
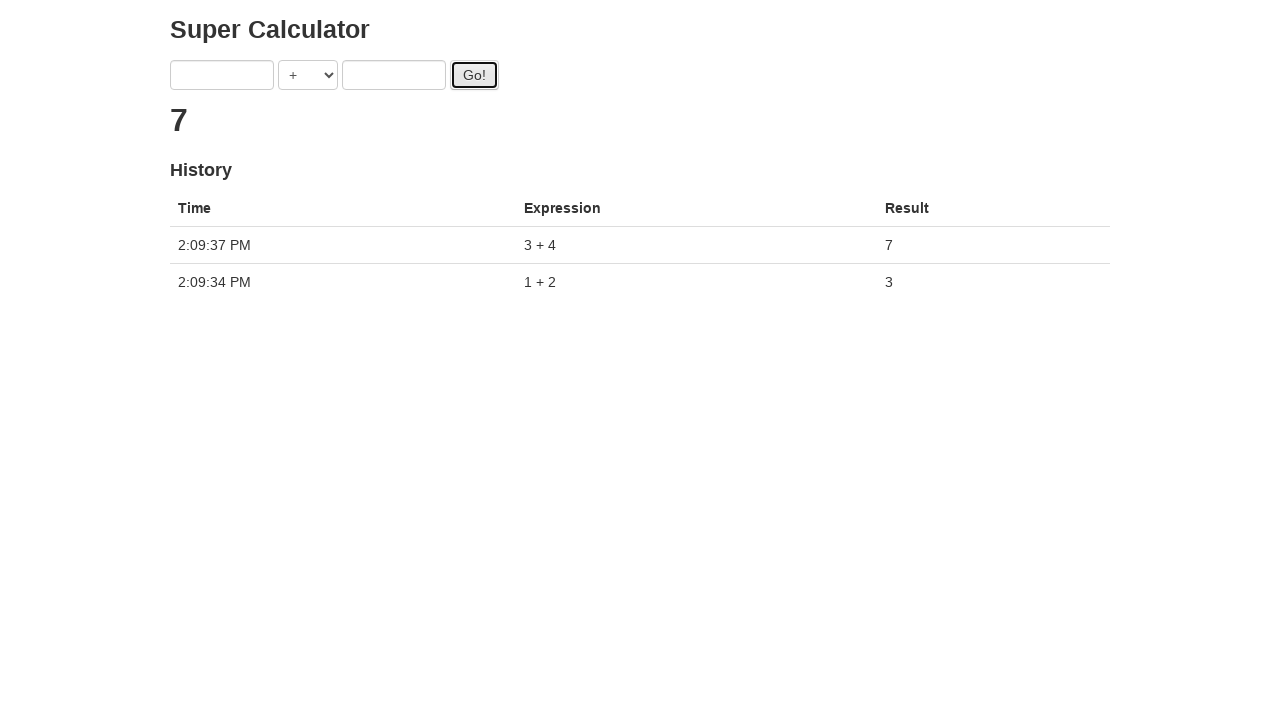

Filled first input field with '5' for third calculation on input[ng-model='first']
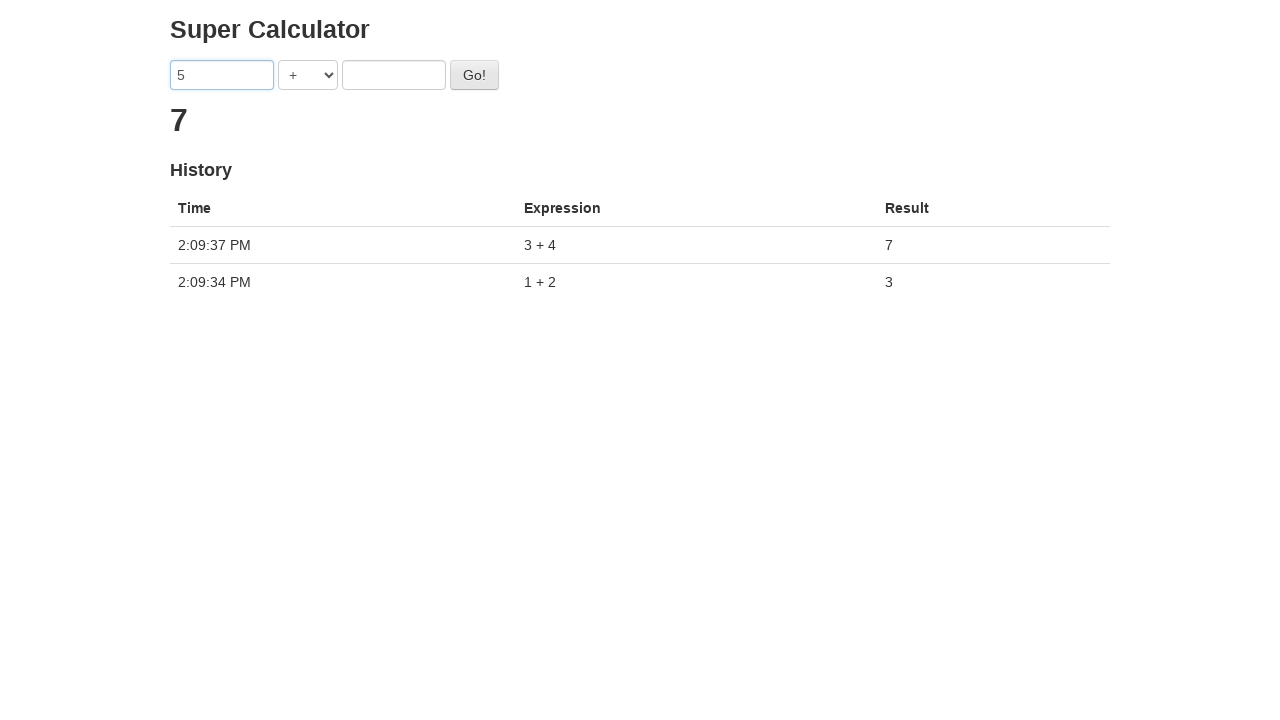

Selected '+' operator for third calculation on select[ng-model='operator']
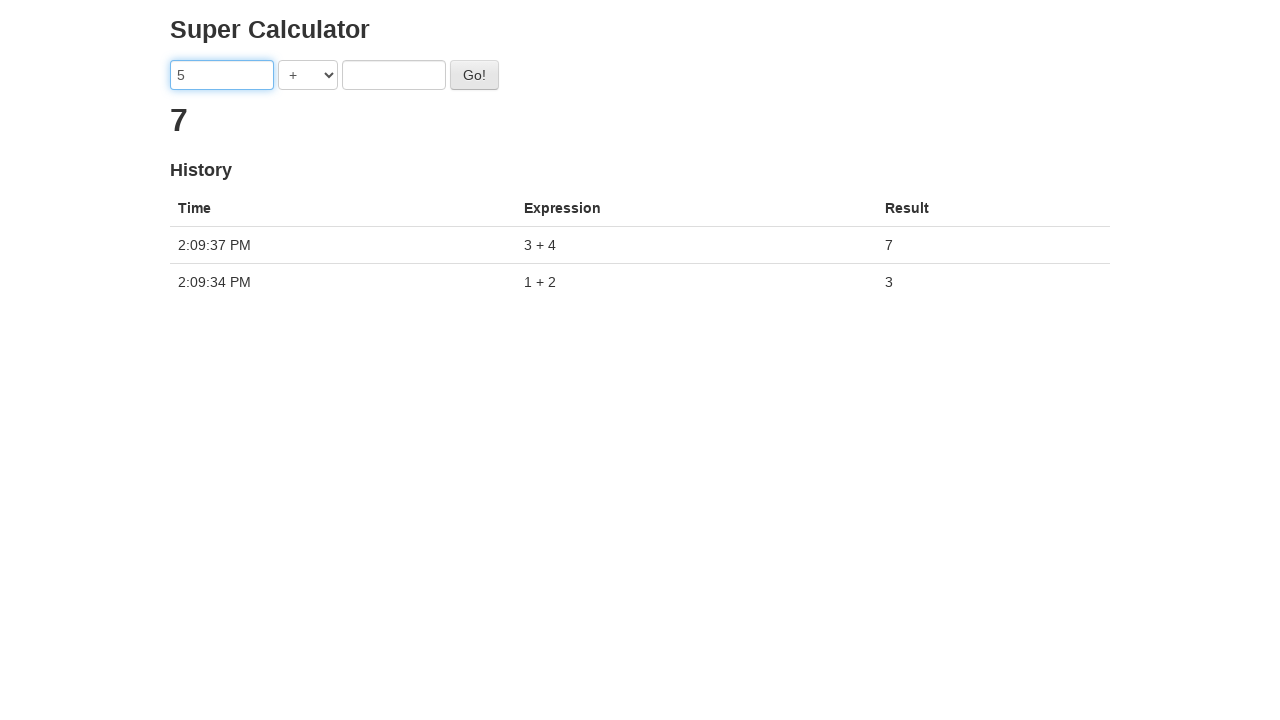

Filled second input field with '6' for third calculation on input[ng-model='second']
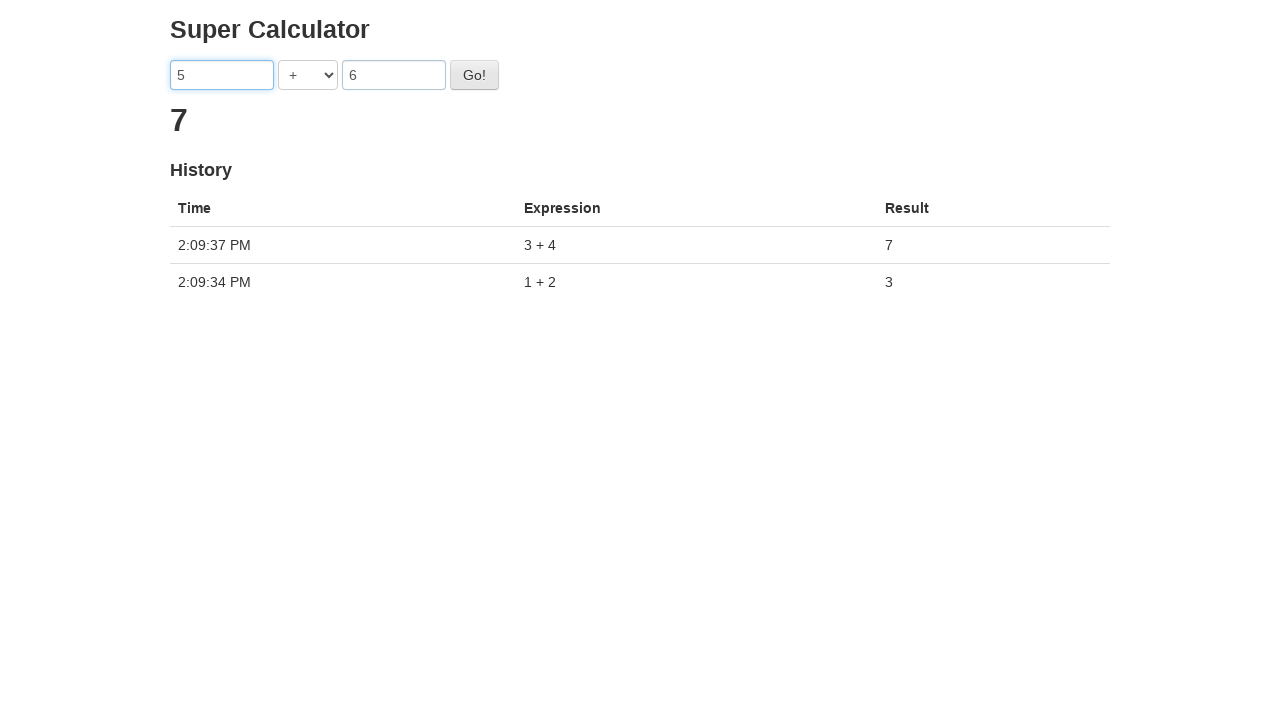

Clicked go button to execute third calculation (5 + 6) at (474, 75) on #gobutton
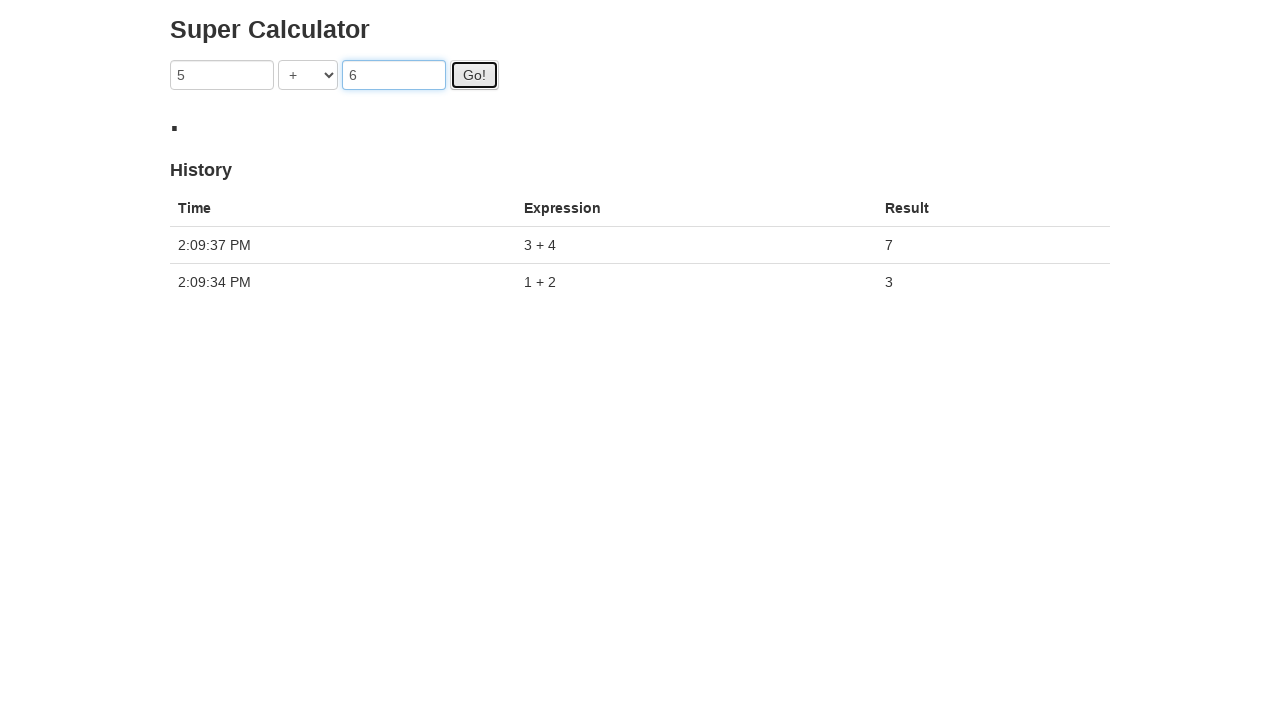

Third history entry appeared, confirming 3 total history entries
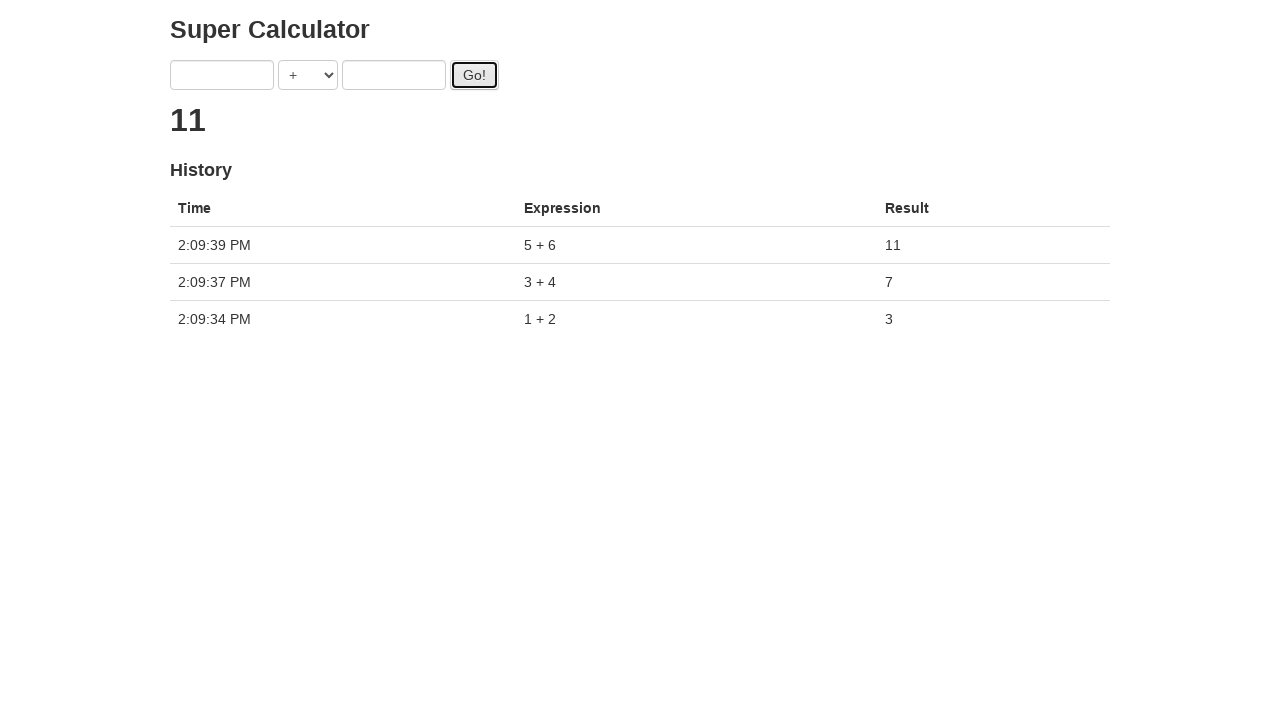

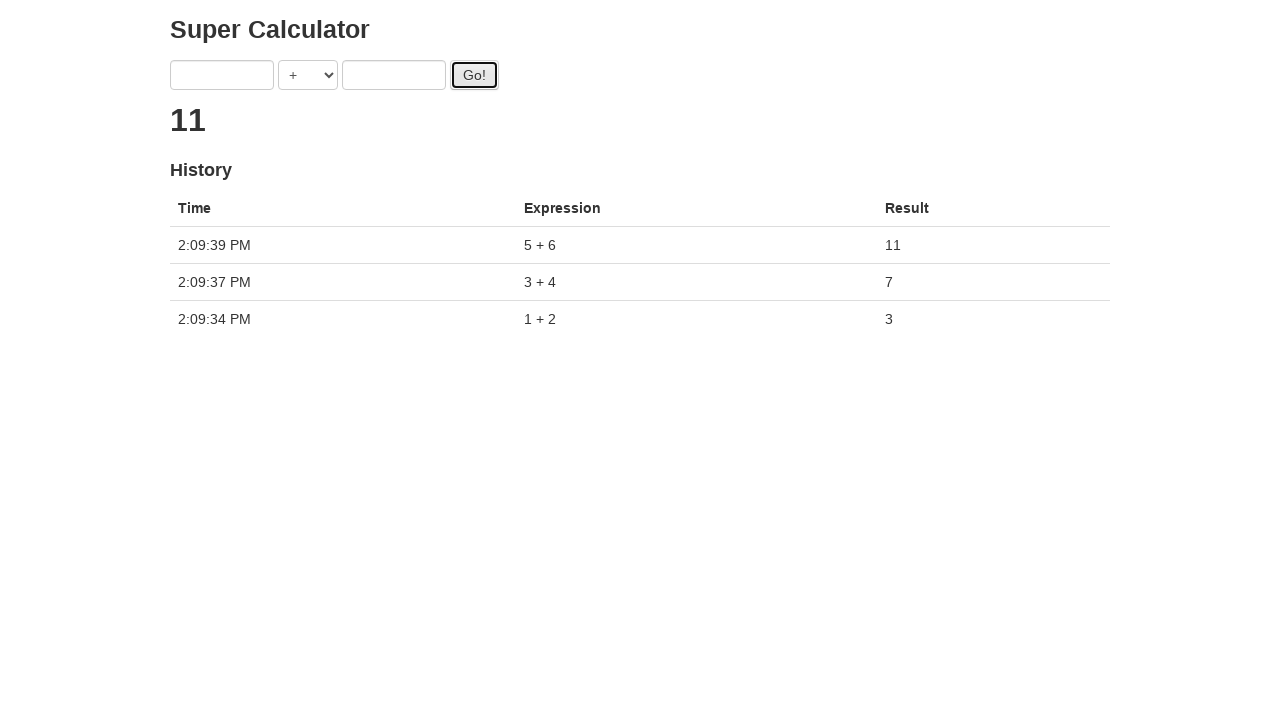